Tests browser alert handling by clicking a button that triggers a simple alert, accepting the alert, and verifying the result message is displayed

Starting URL: https://training-support.net/webelements/alerts

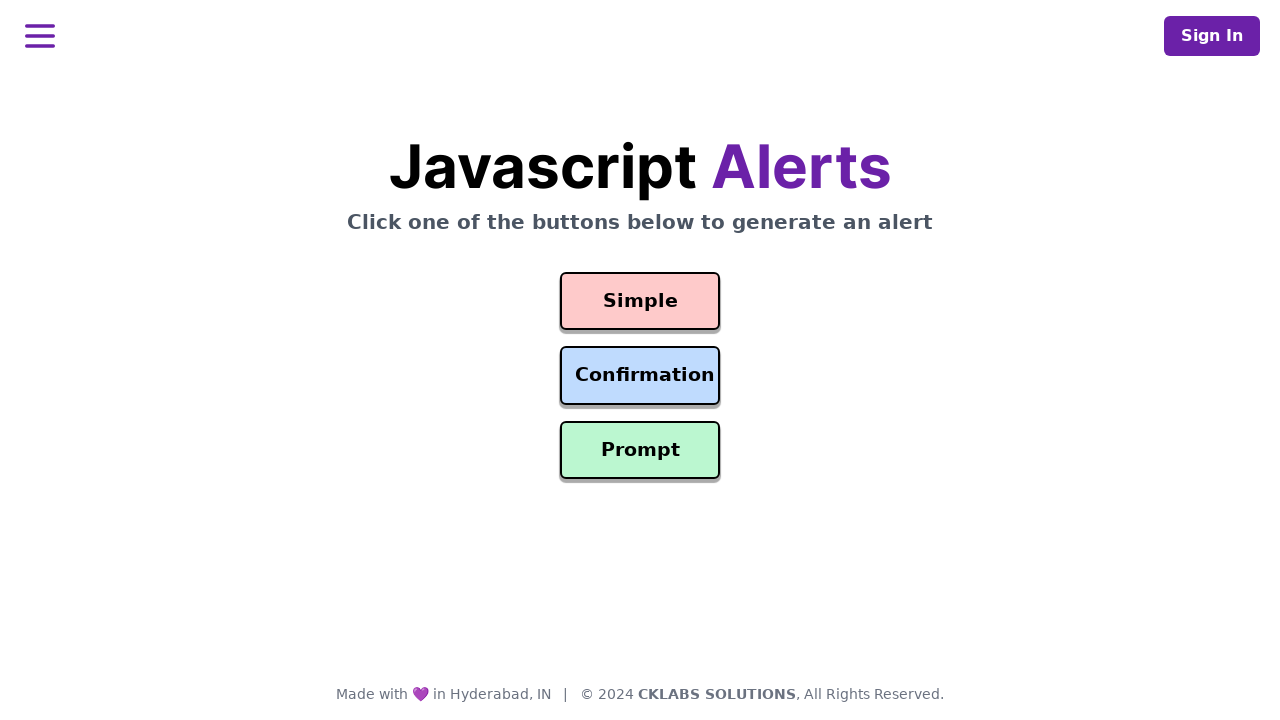

Clicked button to trigger simple alert at (640, 301) on #simple
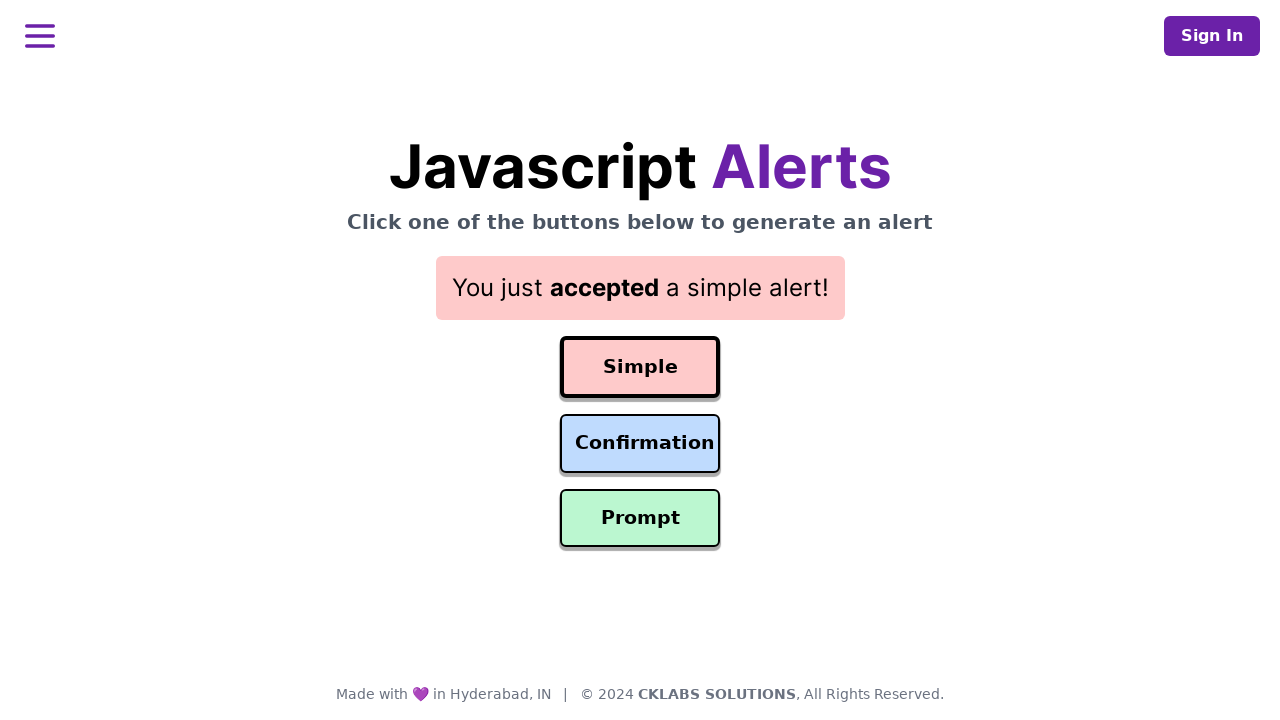

Set up dialog handler to accept alerts
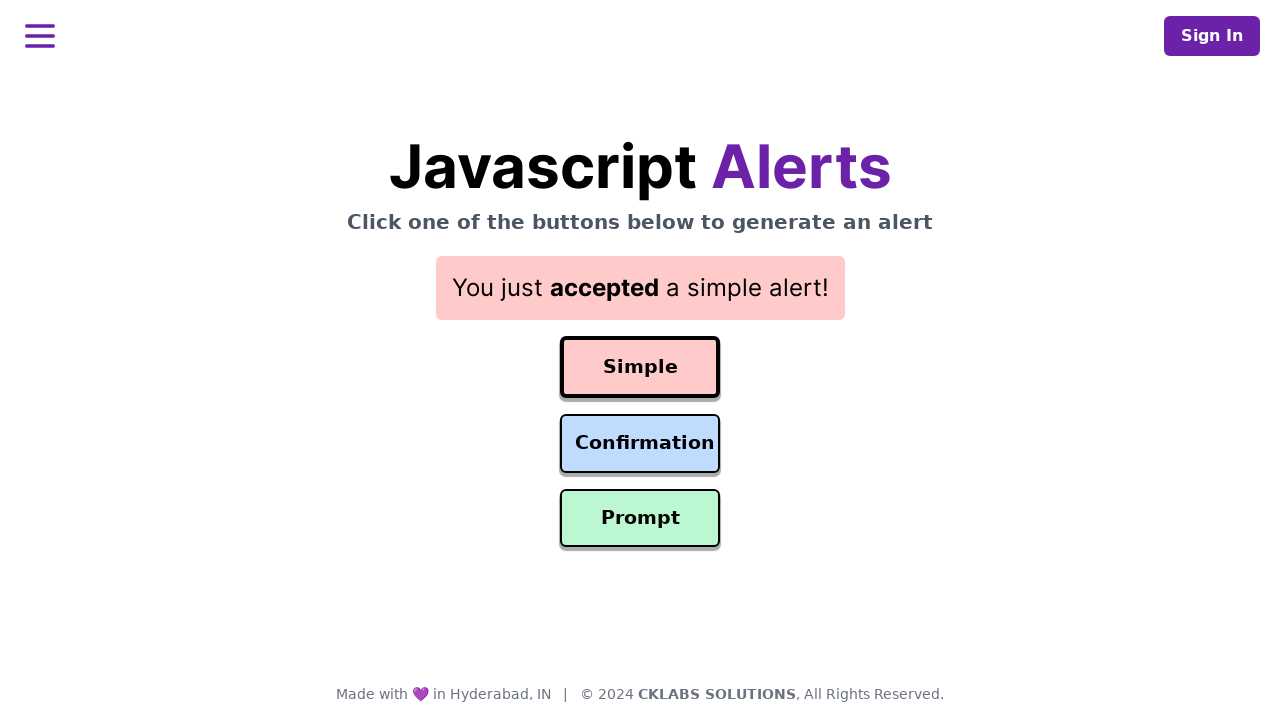

Set up one-time dialog handler to accept next alert
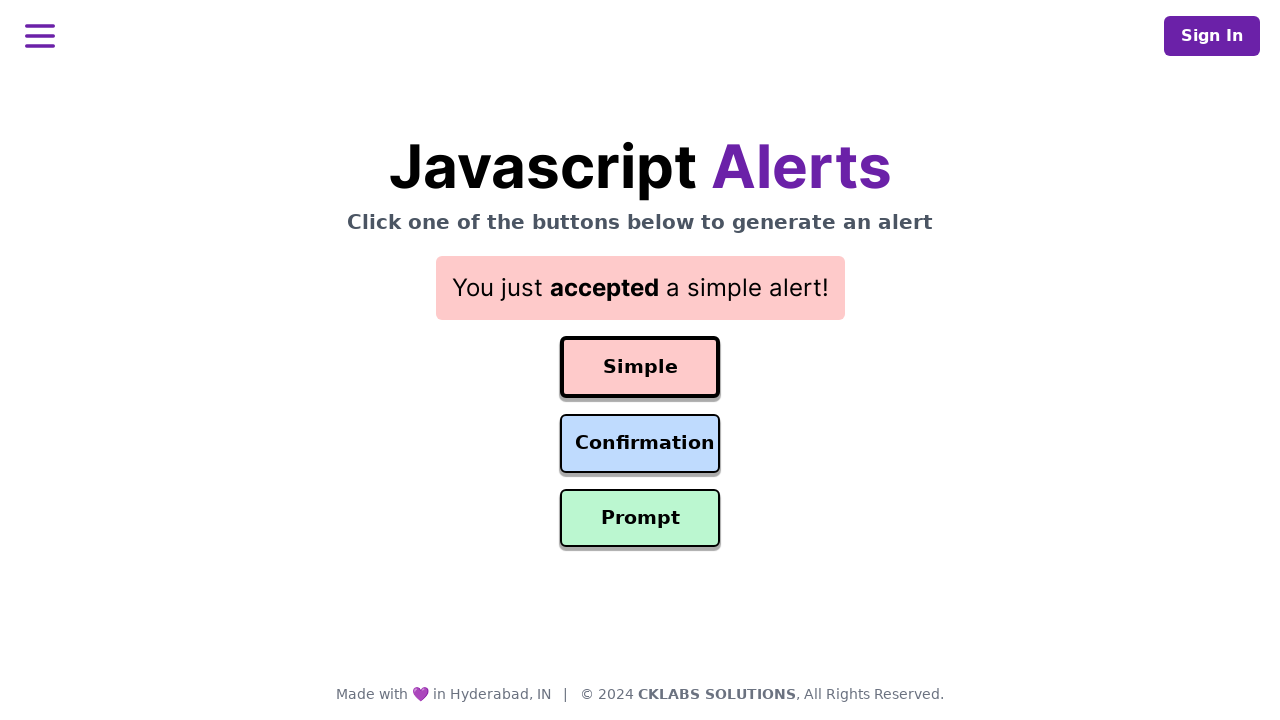

Clicked button to trigger alert and accepted it at (640, 367) on #simple
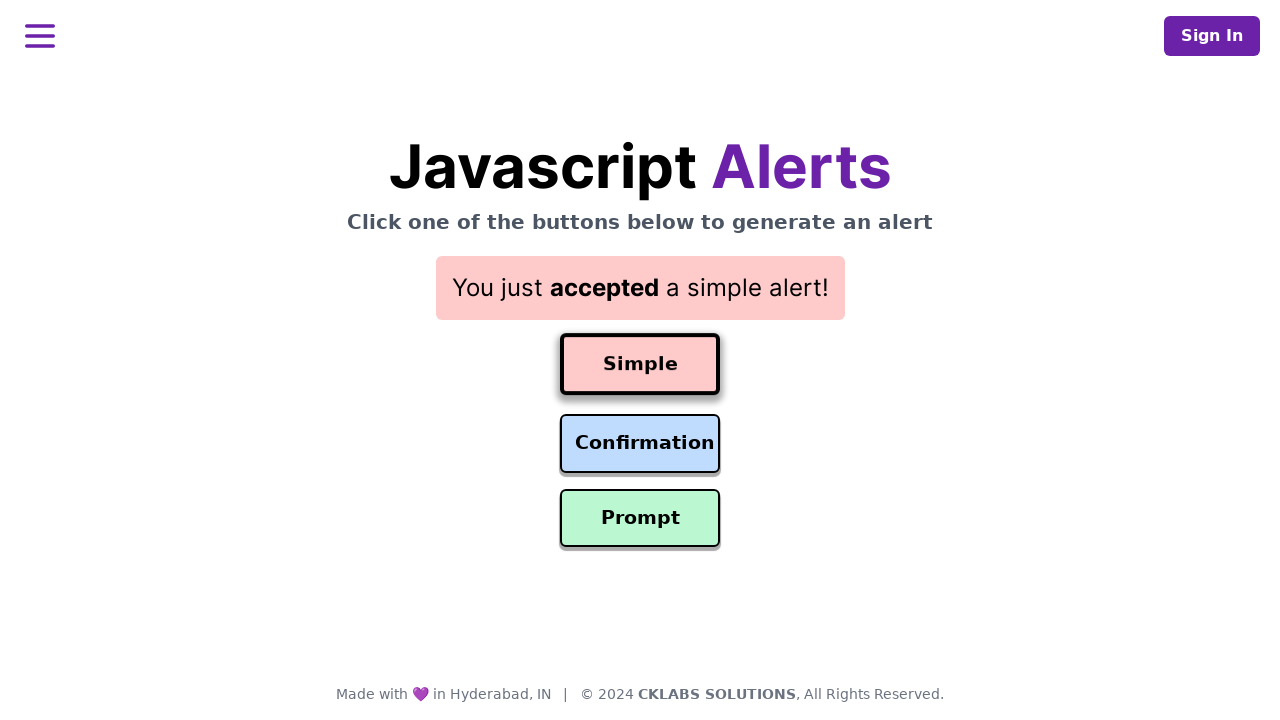

Result message displayed after alert acceptance
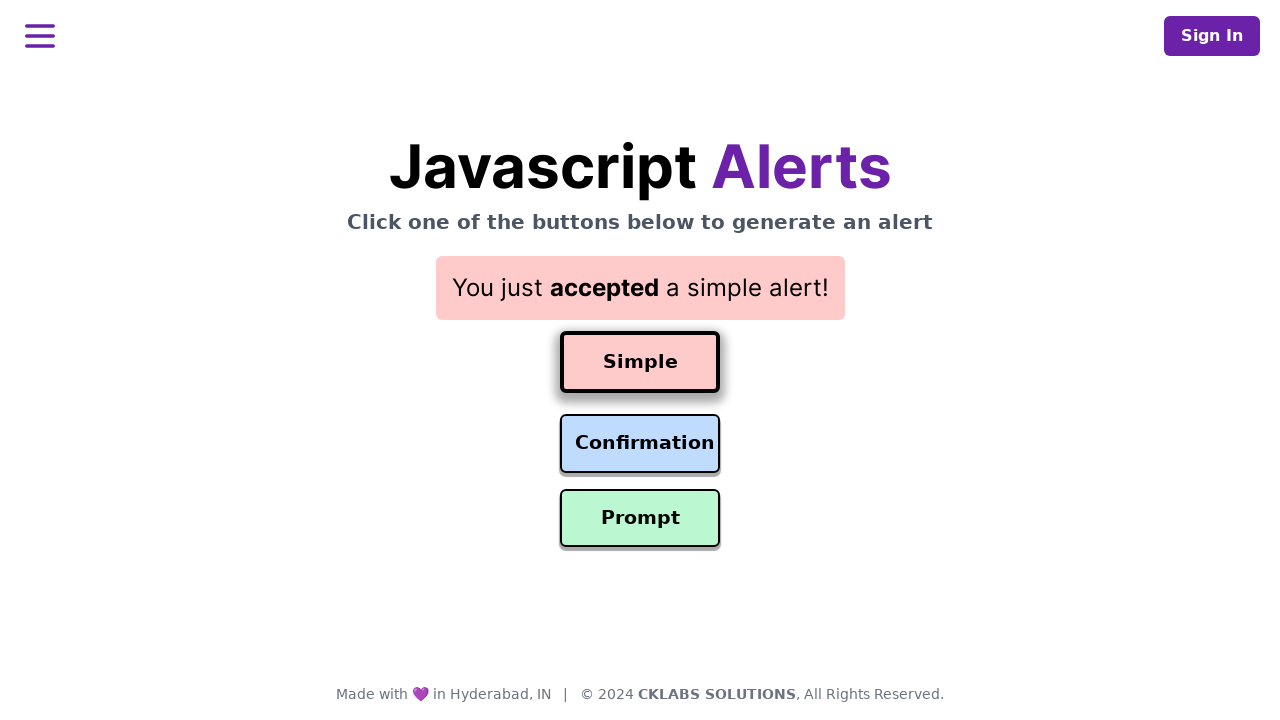

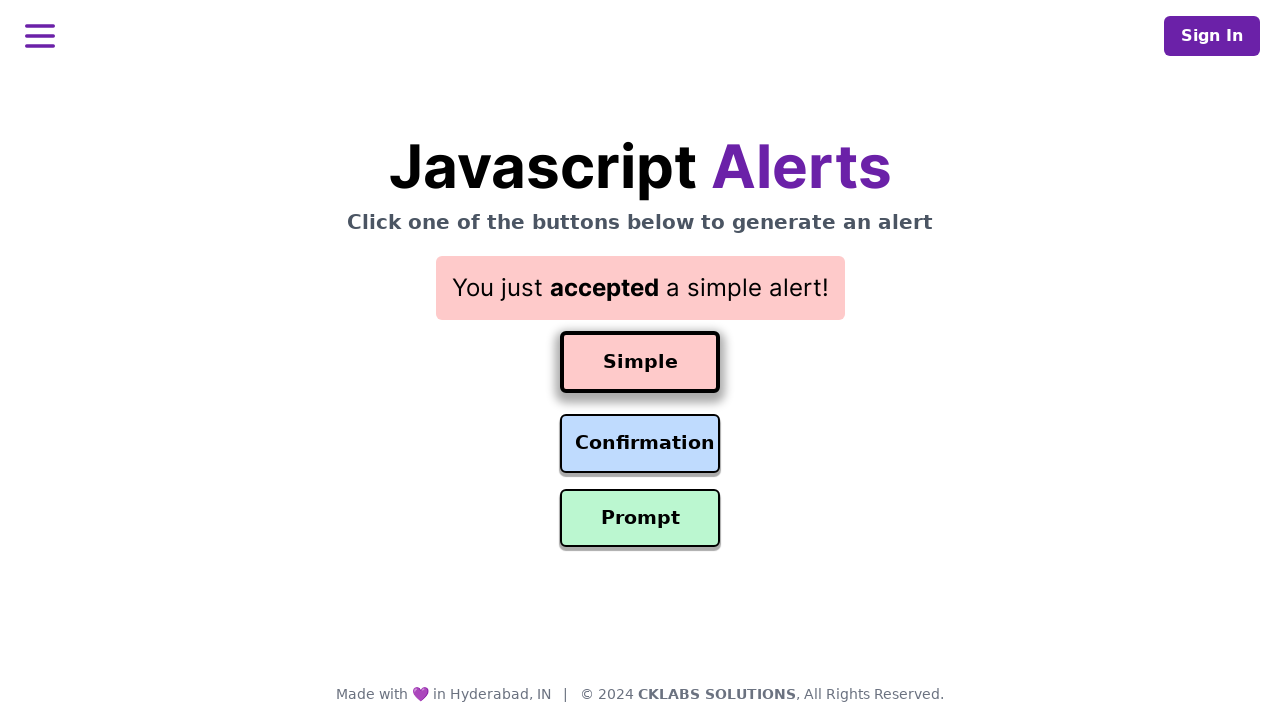